Tests navigation by clicking the "API" link and verifying the URL contains the expected path

Starting URL: https://playwright.dev/python

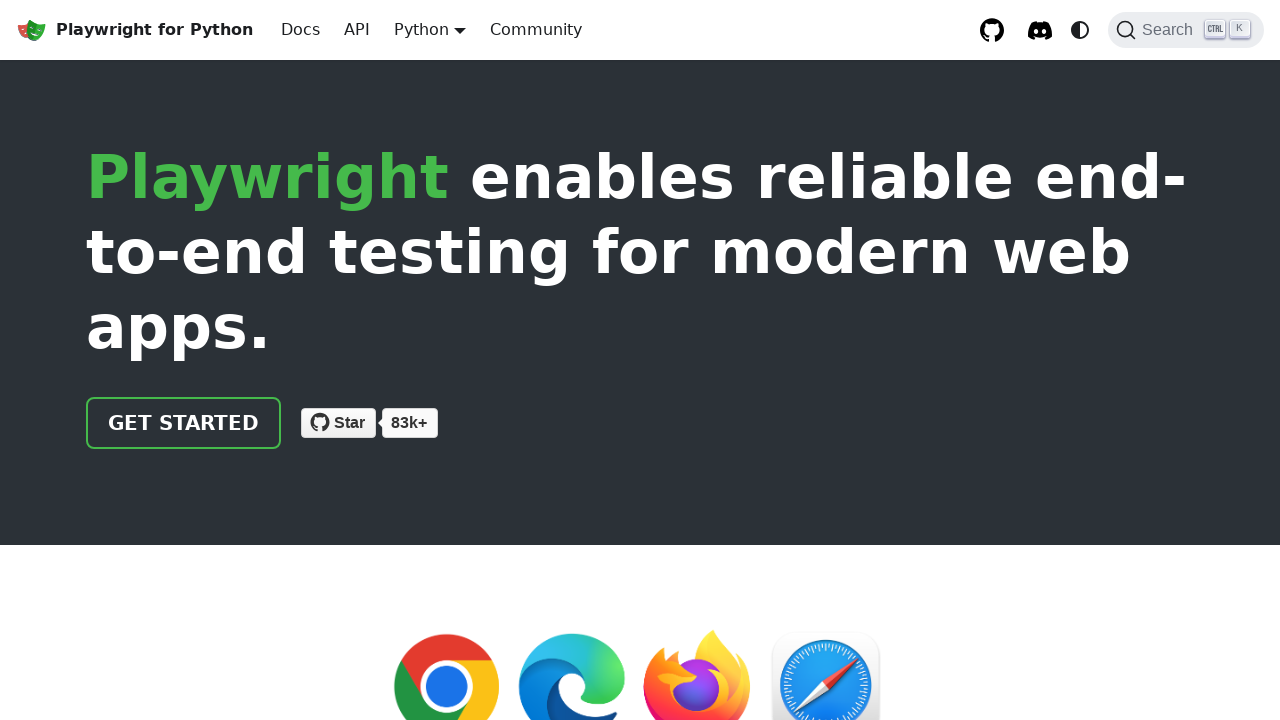

Clicked the API navigation link at (357, 30) on internal:role=link[name="API"i]
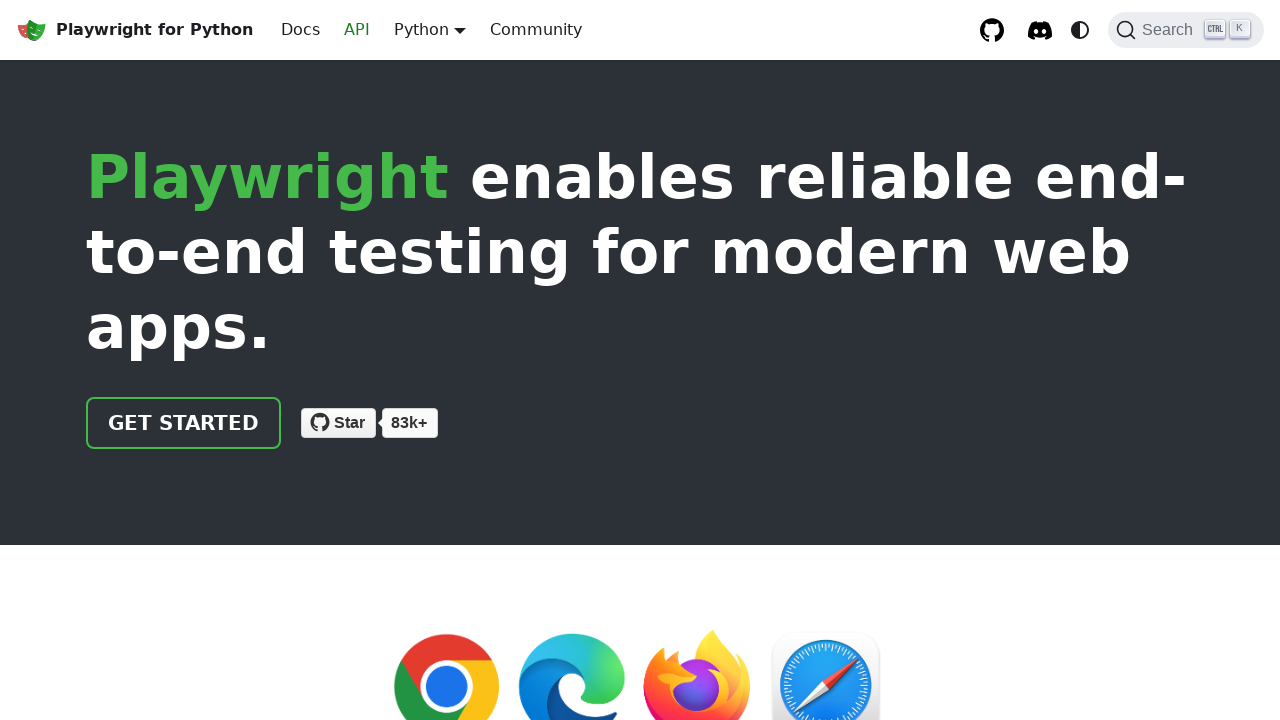

Page load state completed
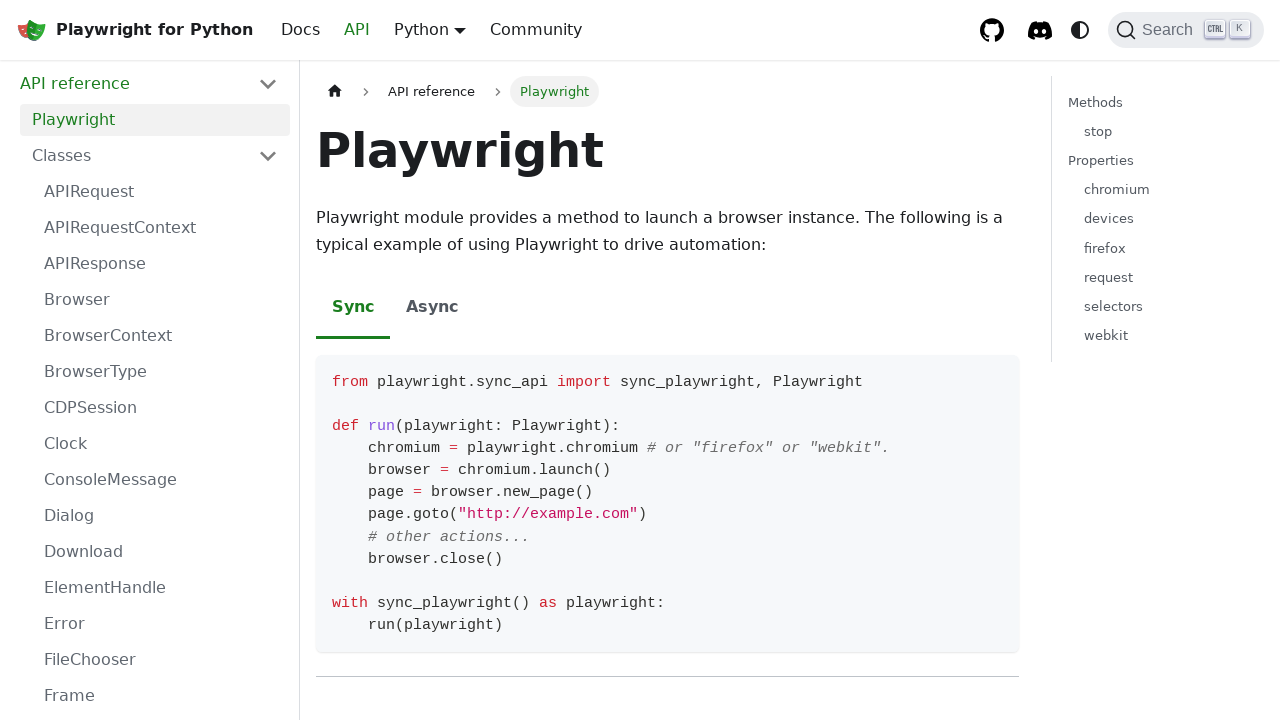

Verified URL contains '/api' path
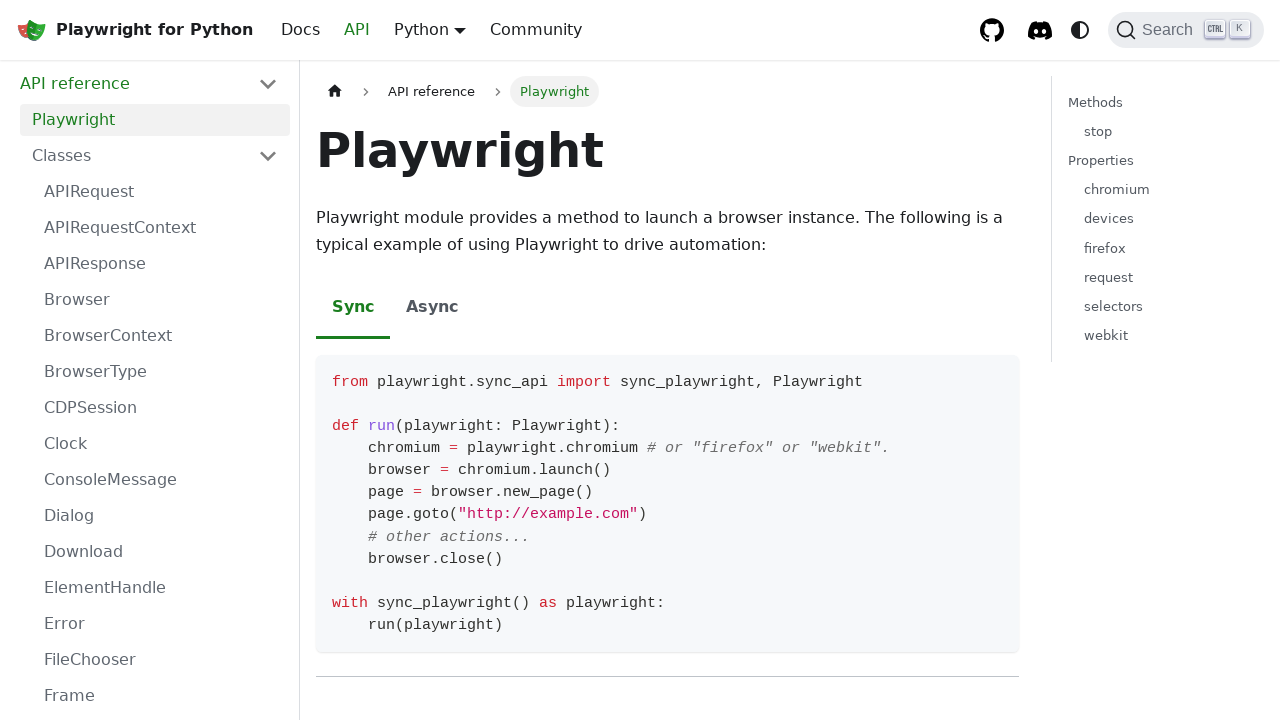

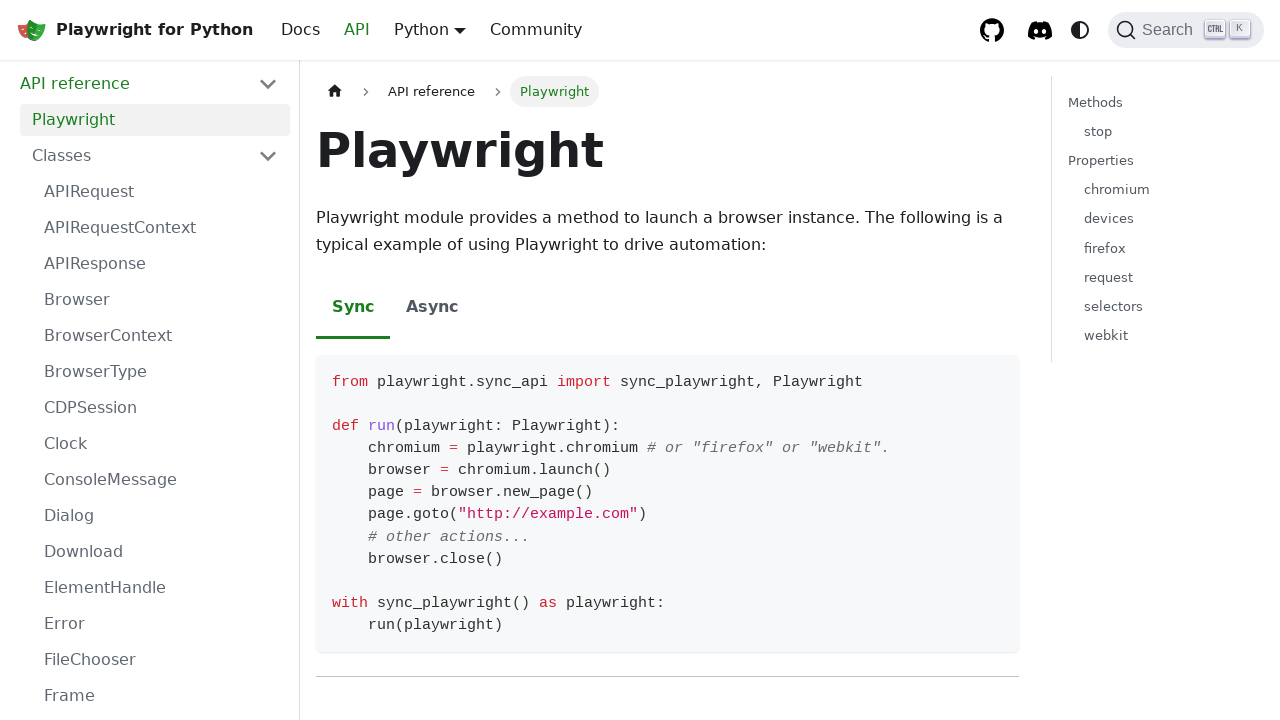